Tests drag and drop functionality on jQuery UI demo page by dragging an element from one position to another

Starting URL: https://jqueryui.com/droppable/

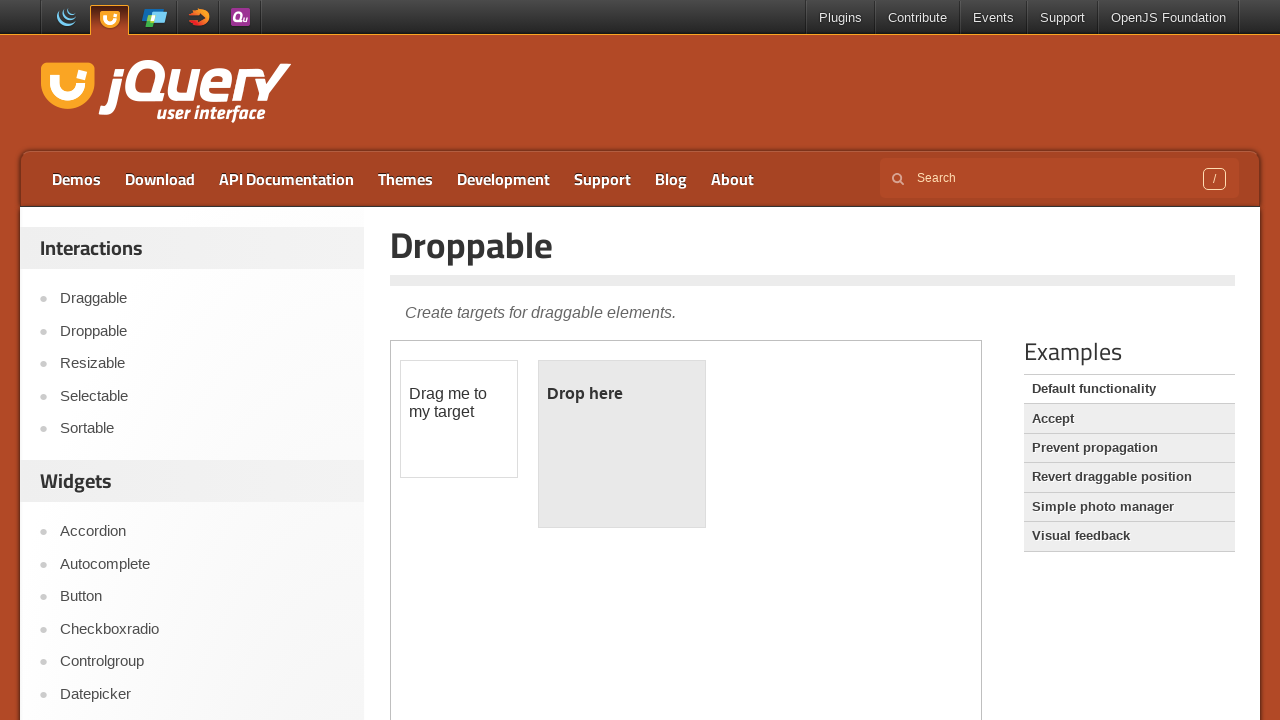

Dragged draggable element to droppable element within iframe at (622, 444)
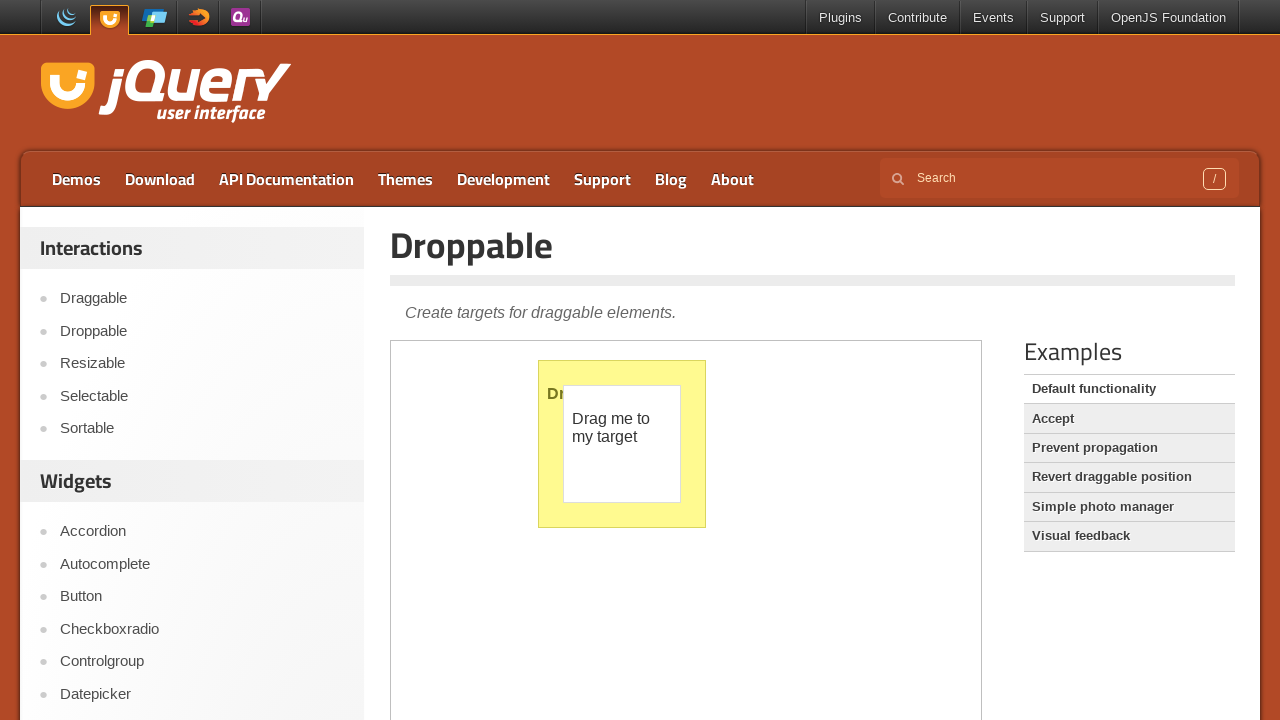

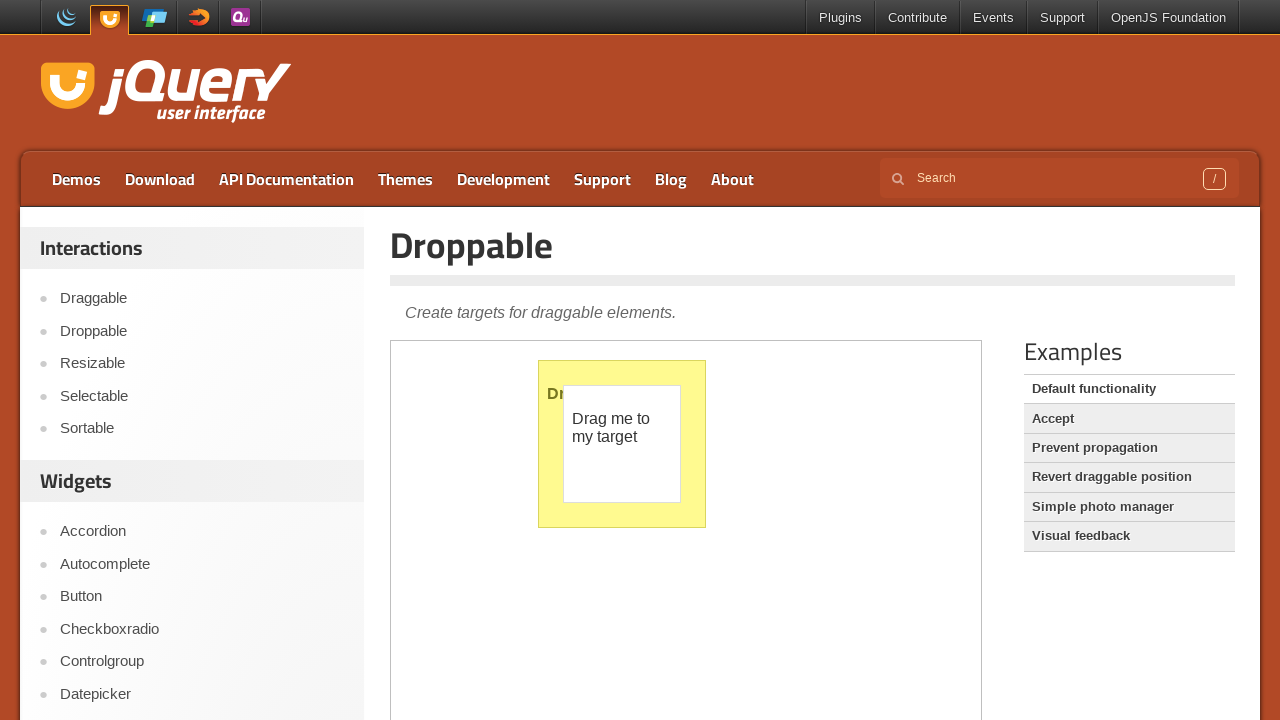